Tests input field functionality by typing text, clearing the field, and typing new text

Starting URL: http://the-internet.herokuapp.com/inputs

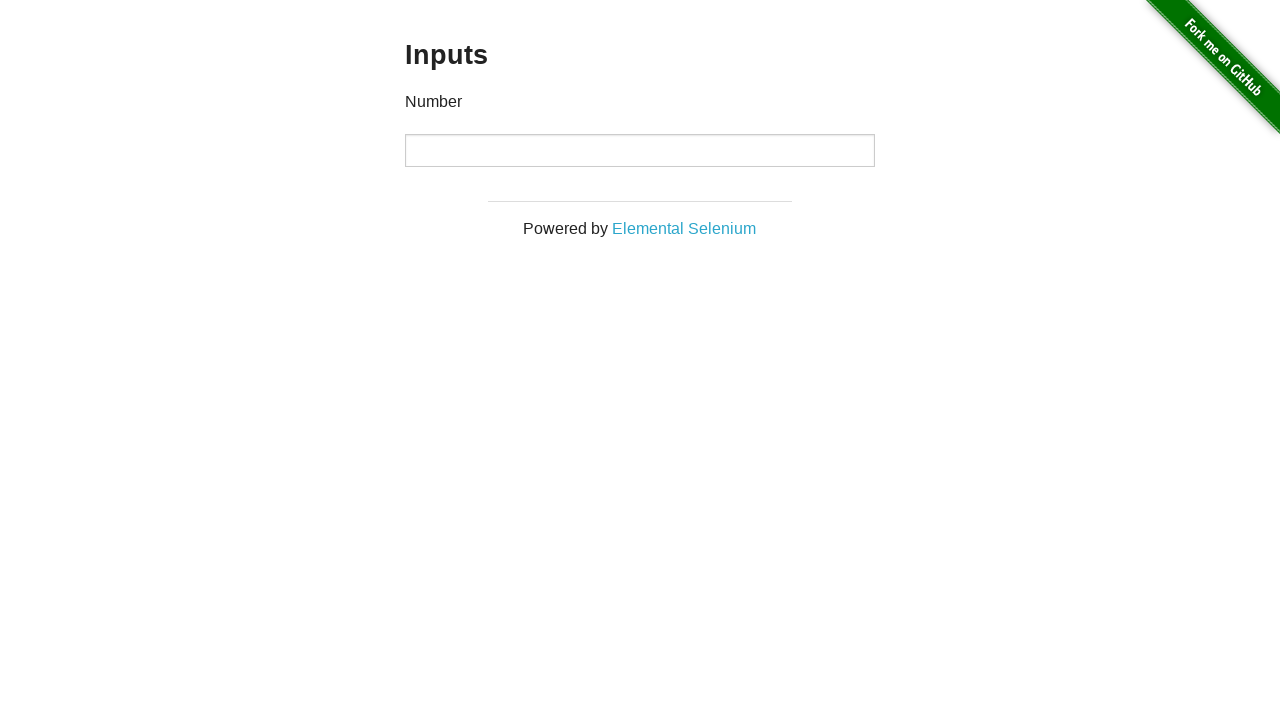

Input field is visible and available
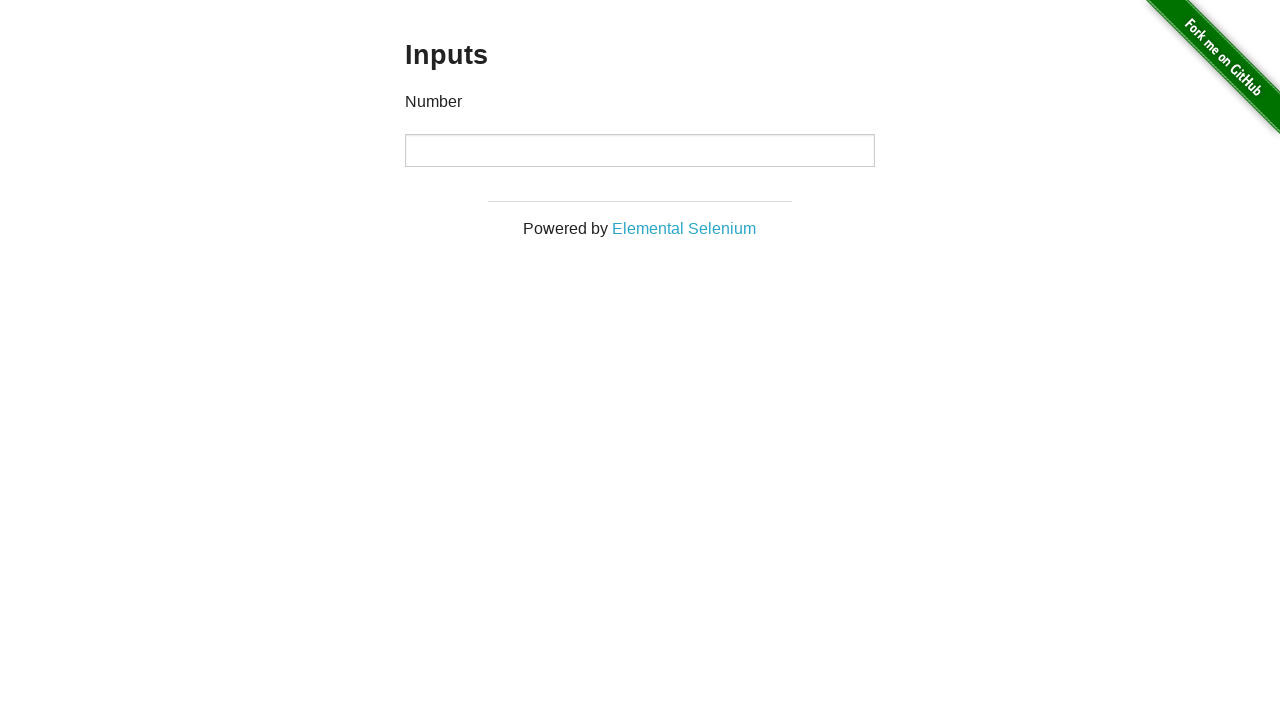

Typed '1000' into the input field
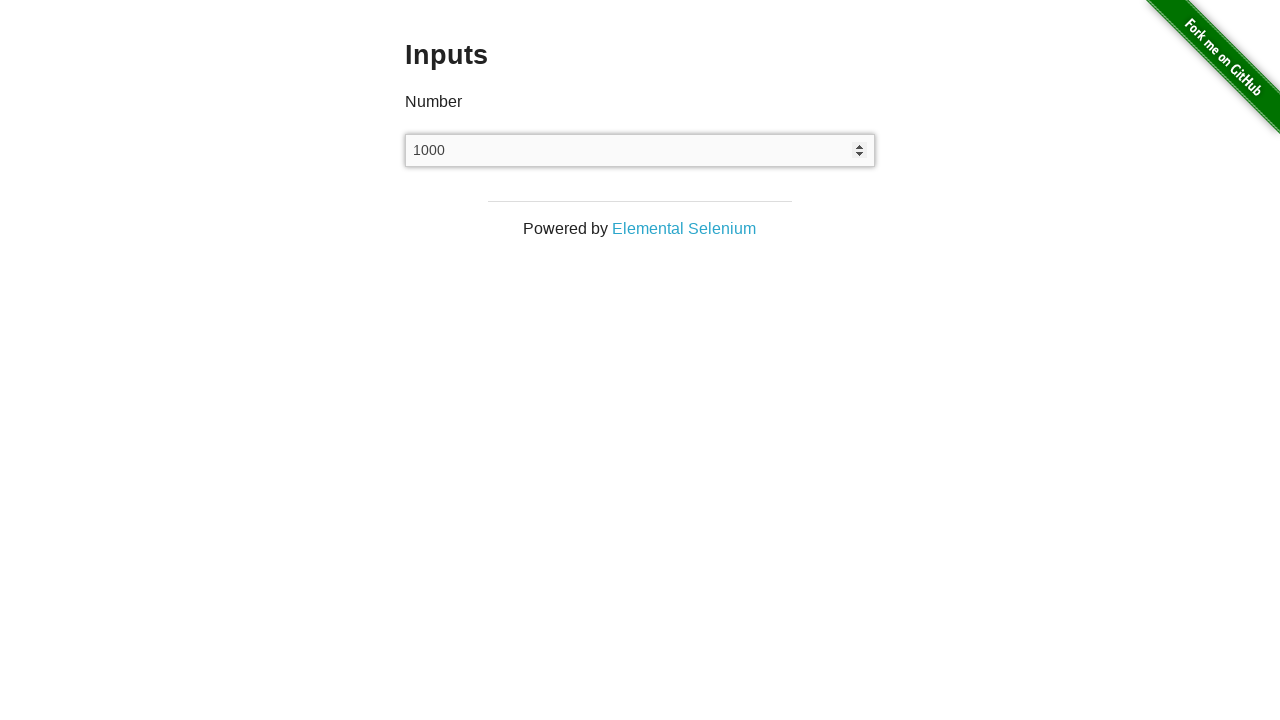

Pressed Enter to submit the input
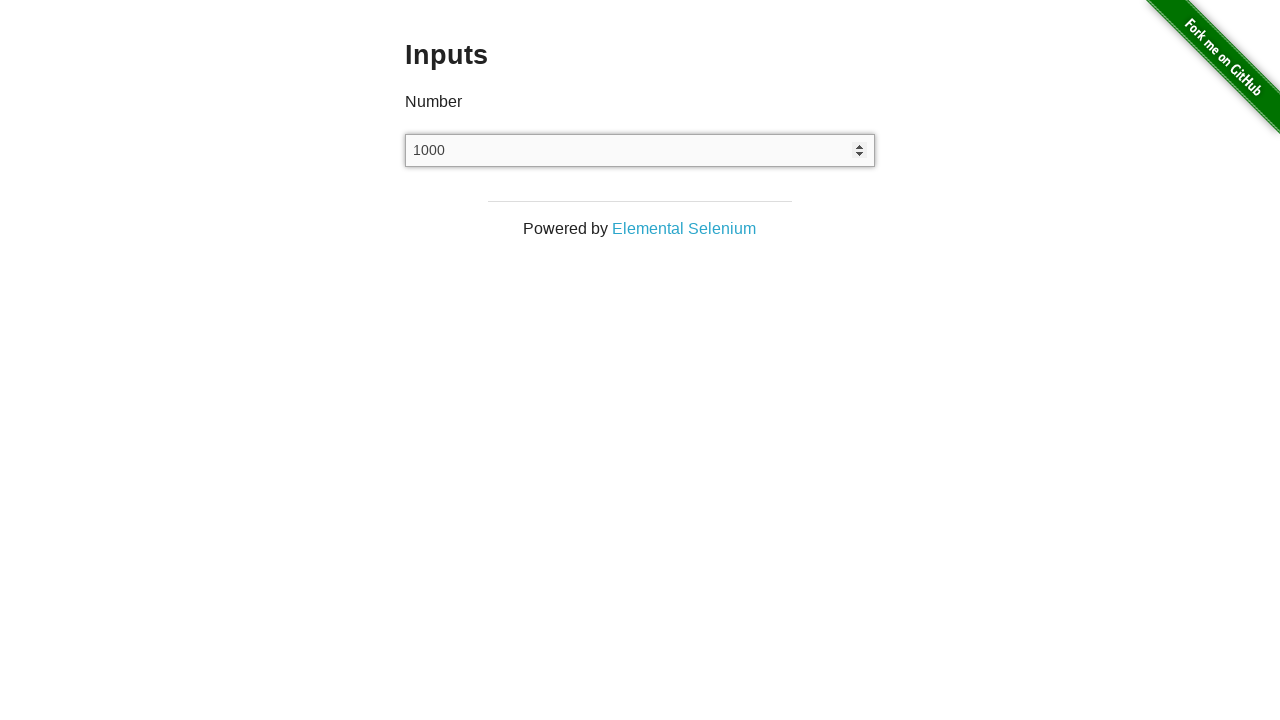

Clicked on the input field
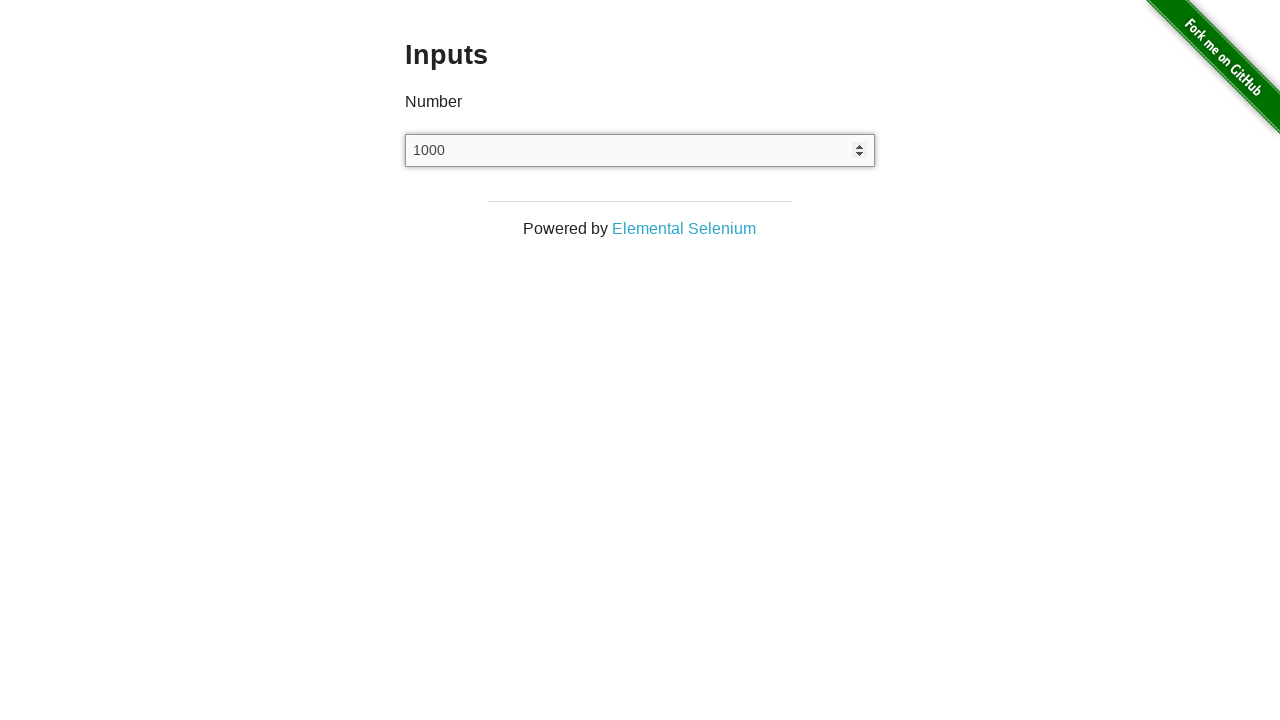

Selected all text in the input field
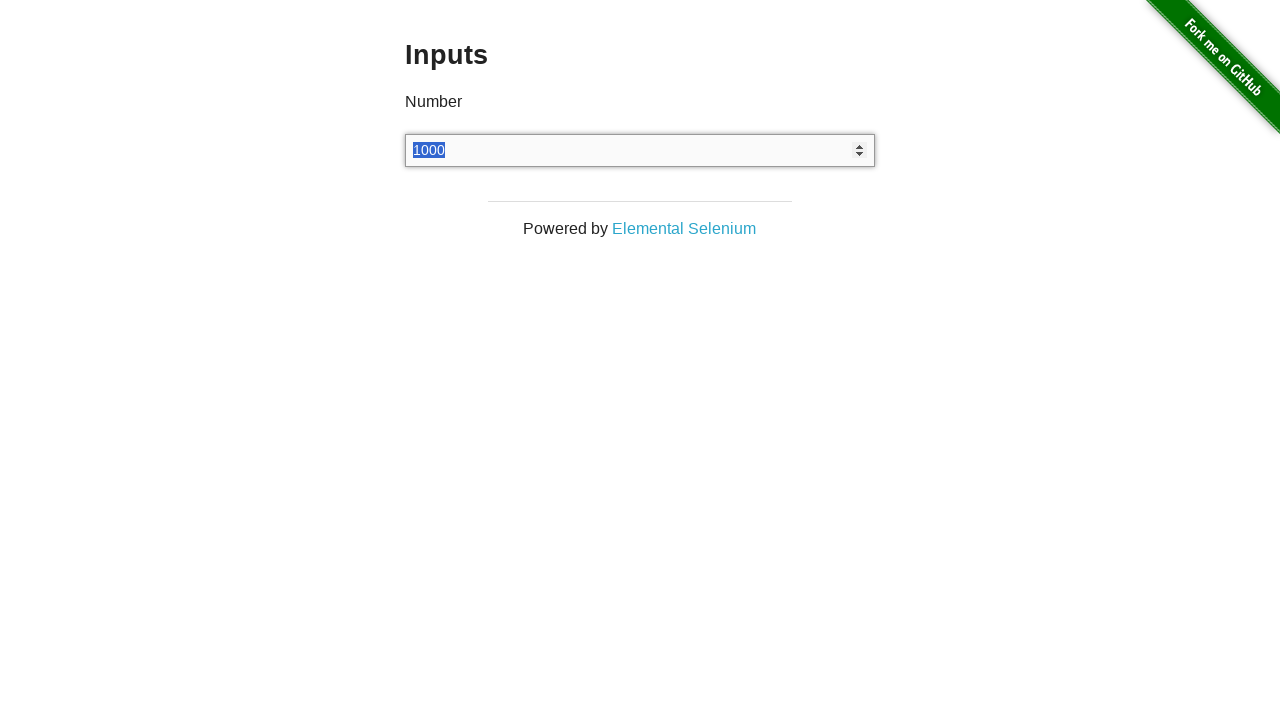

Deleted all text from the input field
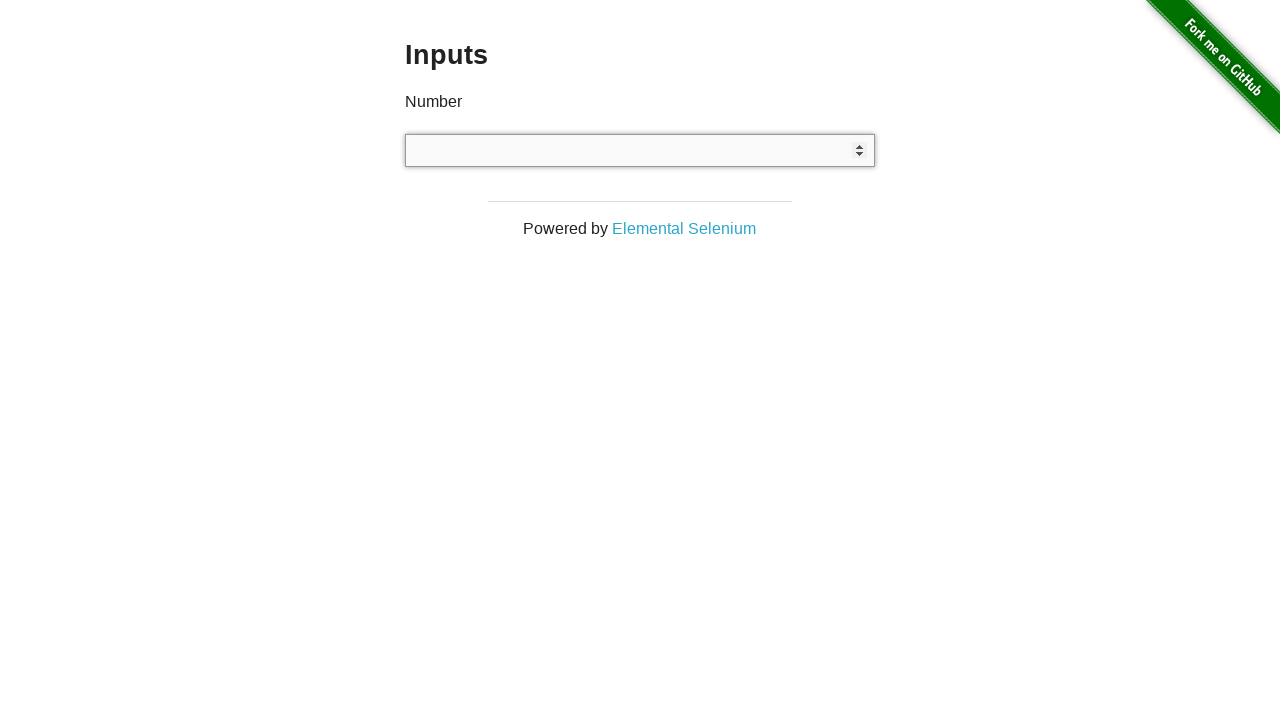

Typed '999' into the cleared input field
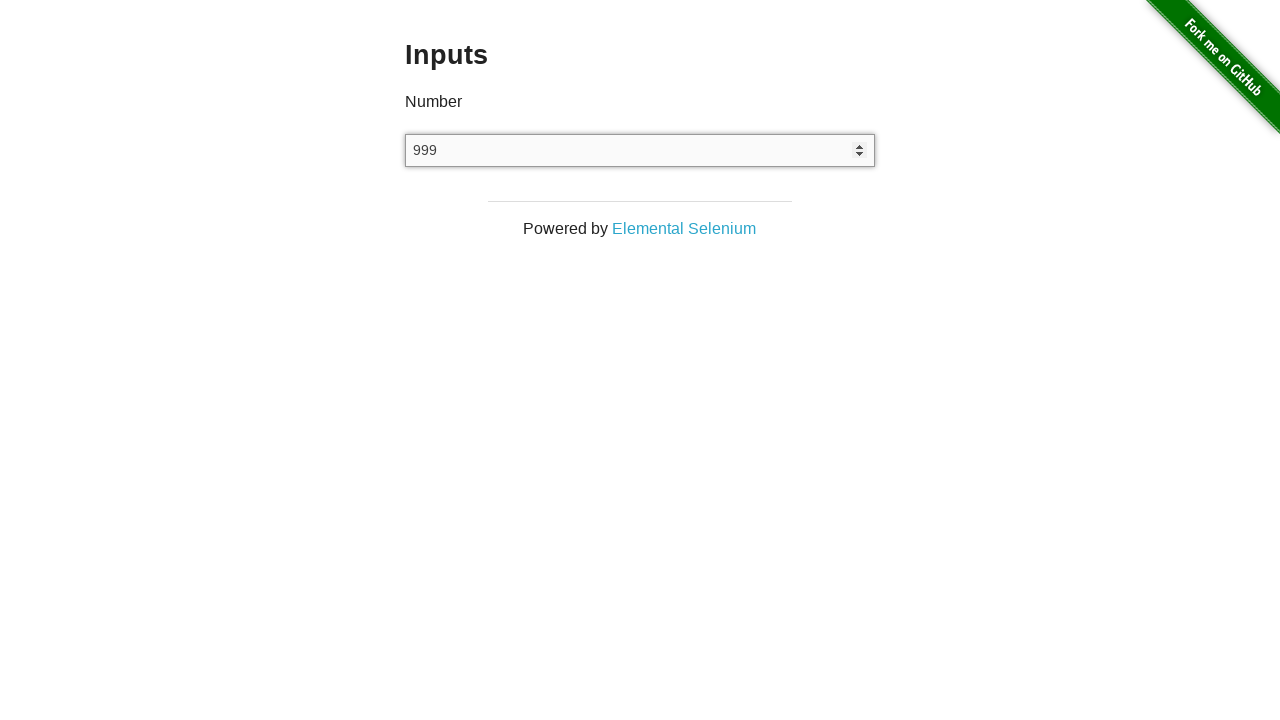

Pressed Enter to submit the new input
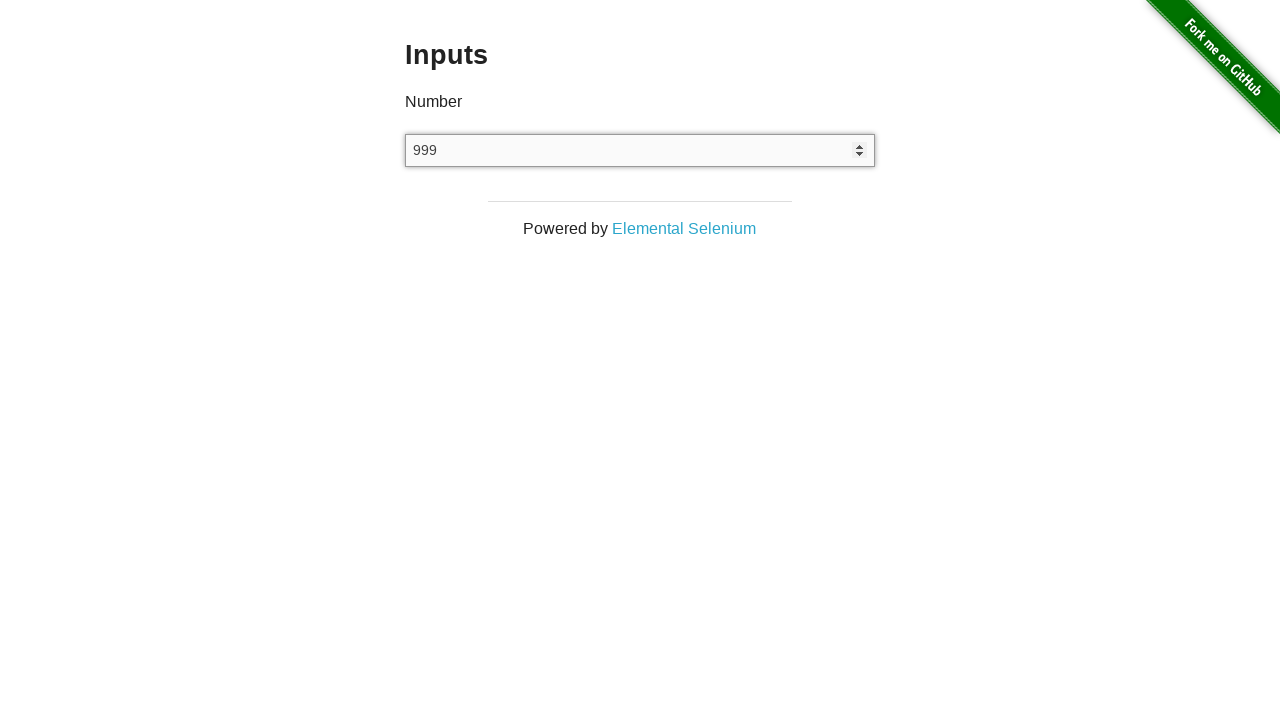

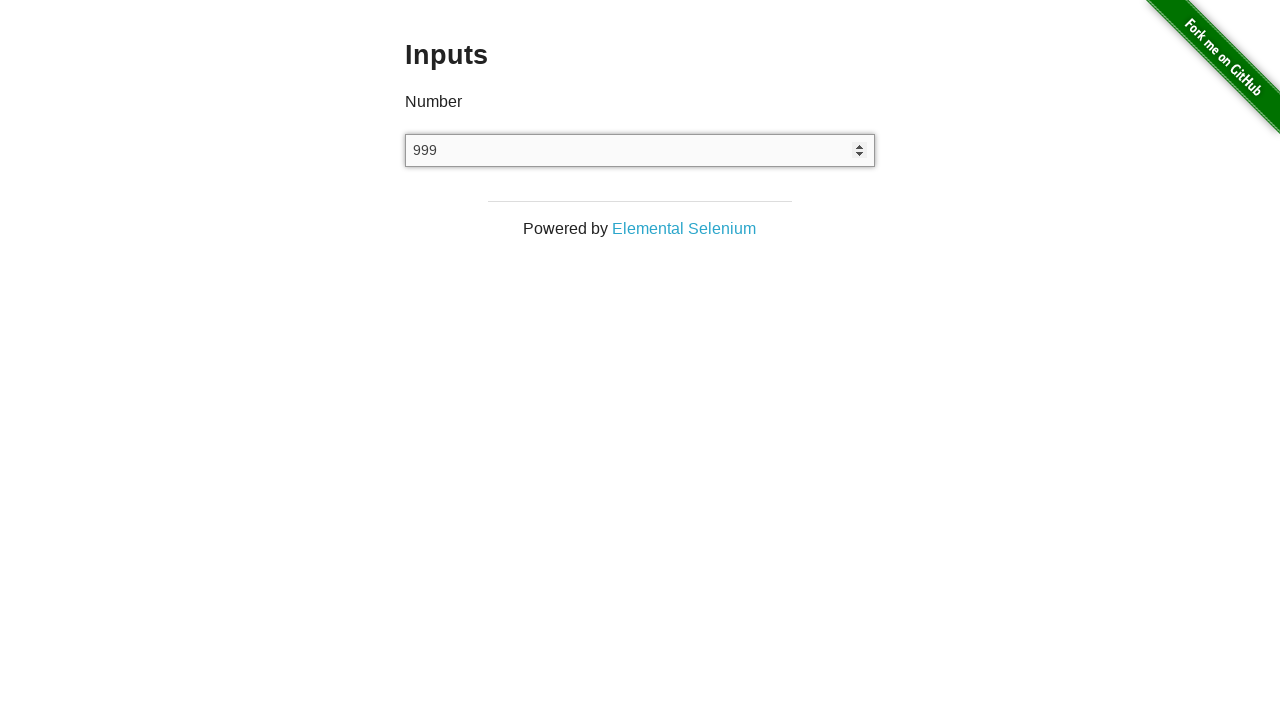